Tests checkbox functionality by navigating to a checkbox demo page and clicking all available checkboxes to toggle their state.

Starting URL: https://the-internet.herokuapp.com/checkboxes

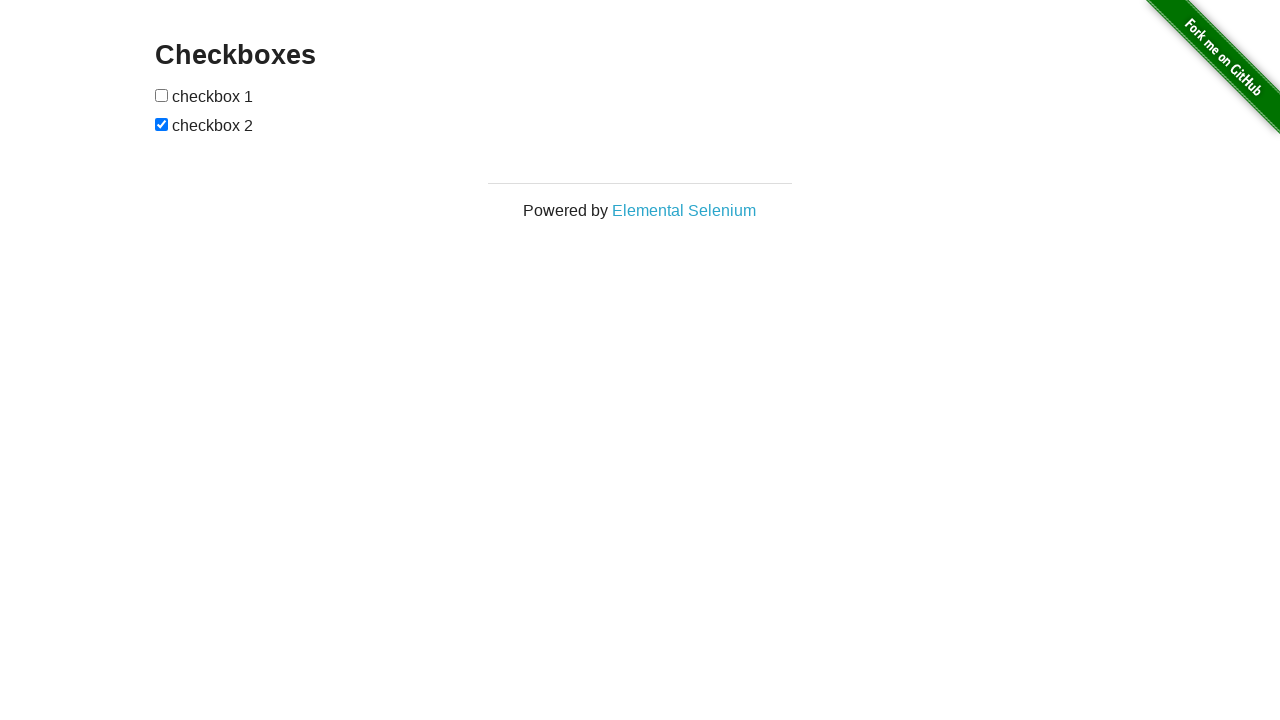

Navigated to checkbox demo page
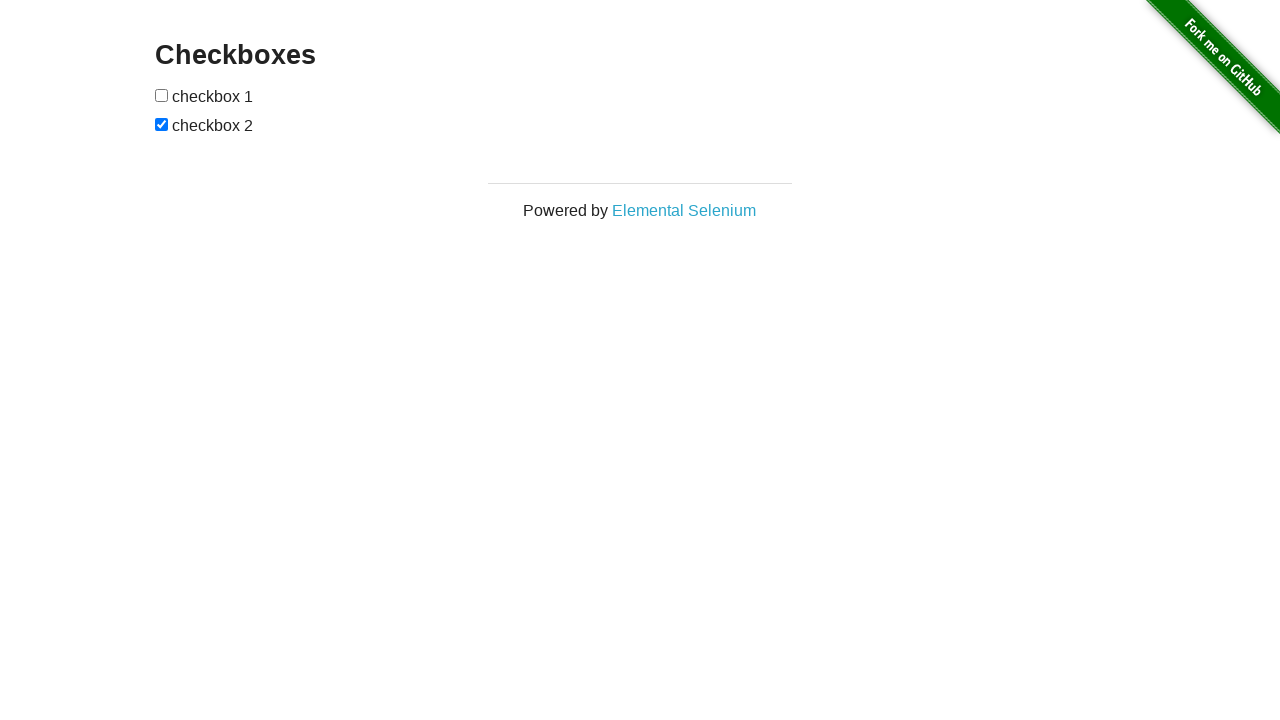

Checkboxes loaded on the page
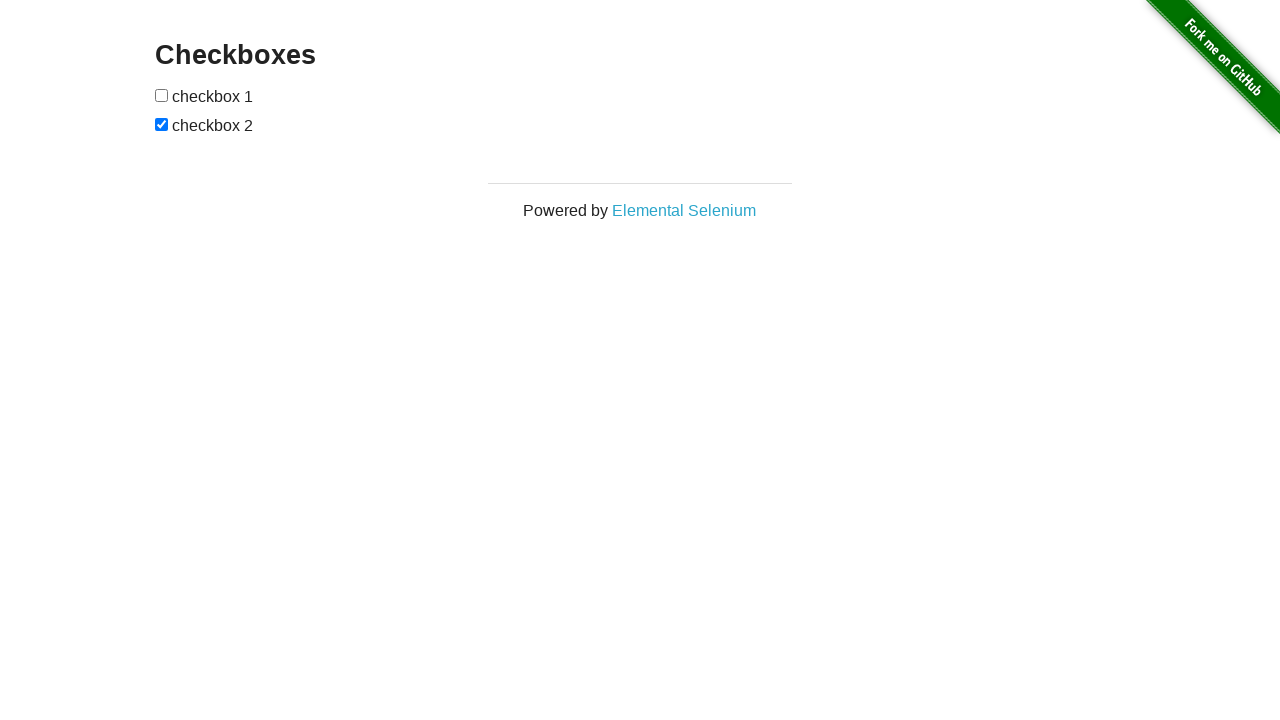

Found 2 checkboxes on the page
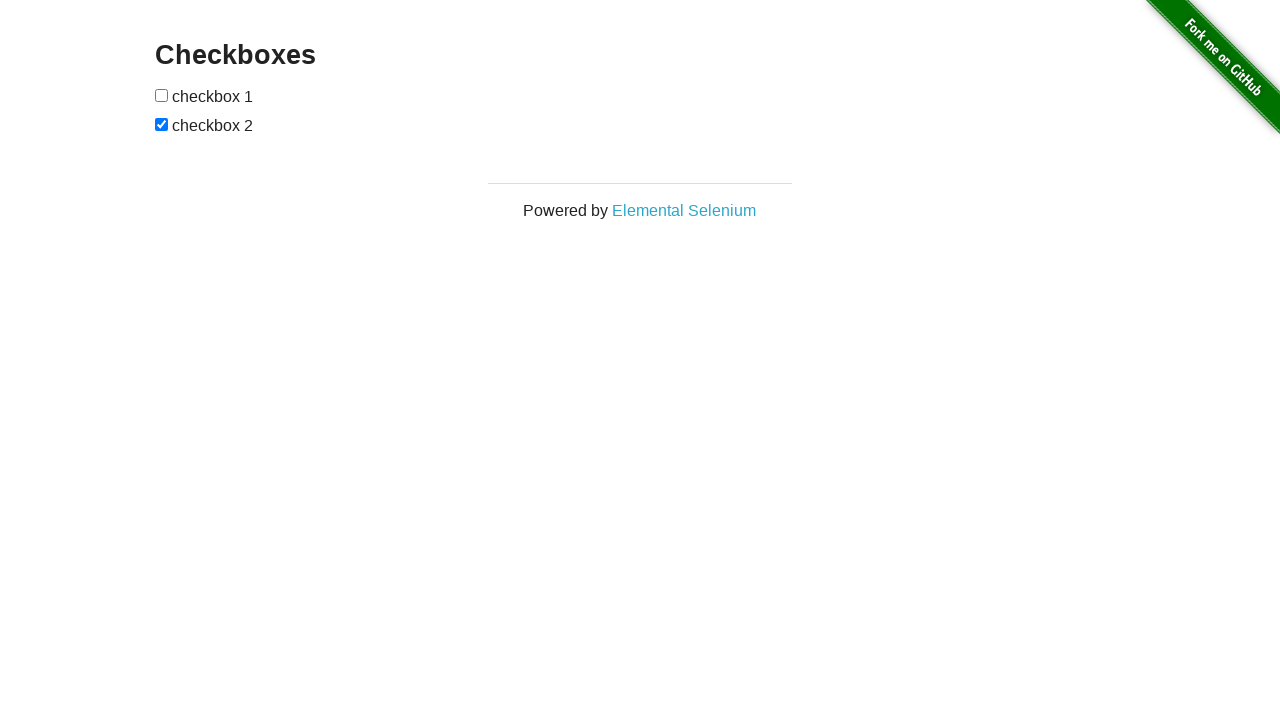

Clicked checkbox 1 of 2 to toggle its state at (162, 95) on input[type='checkbox'] >> nth=0
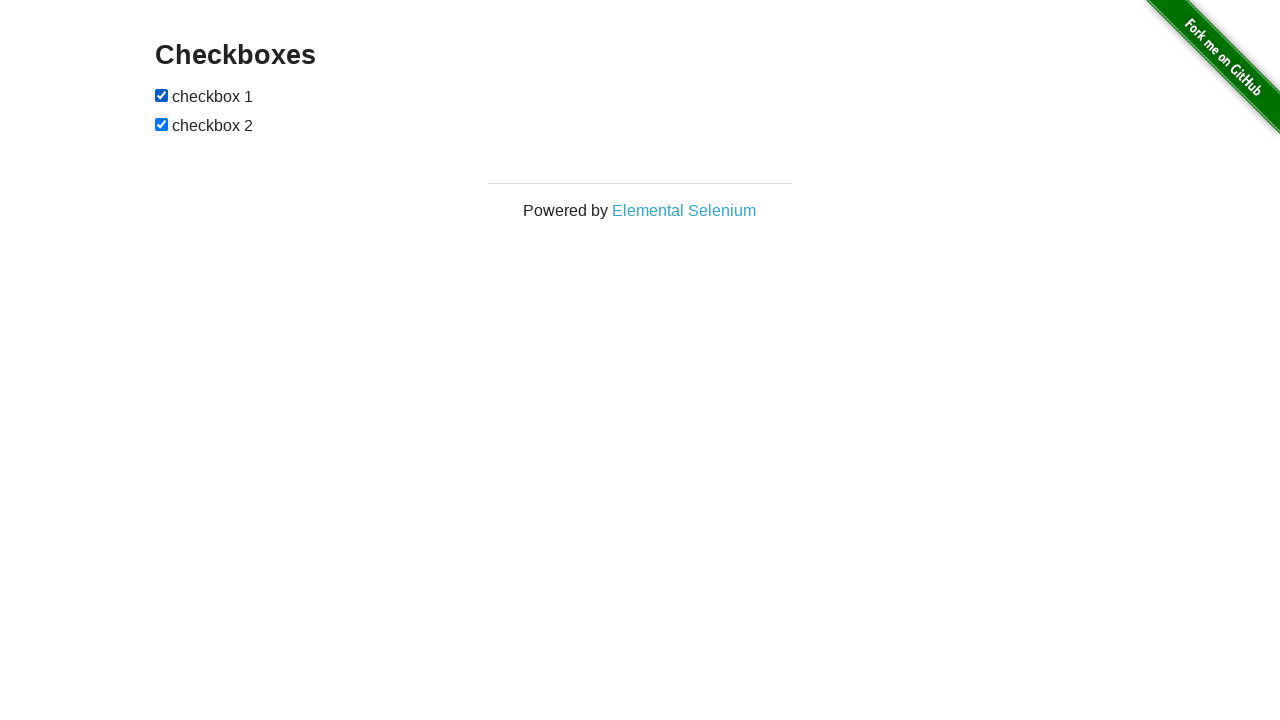

Clicked checkbox 2 of 2 to toggle its state at (162, 124) on input[type='checkbox'] >> nth=1
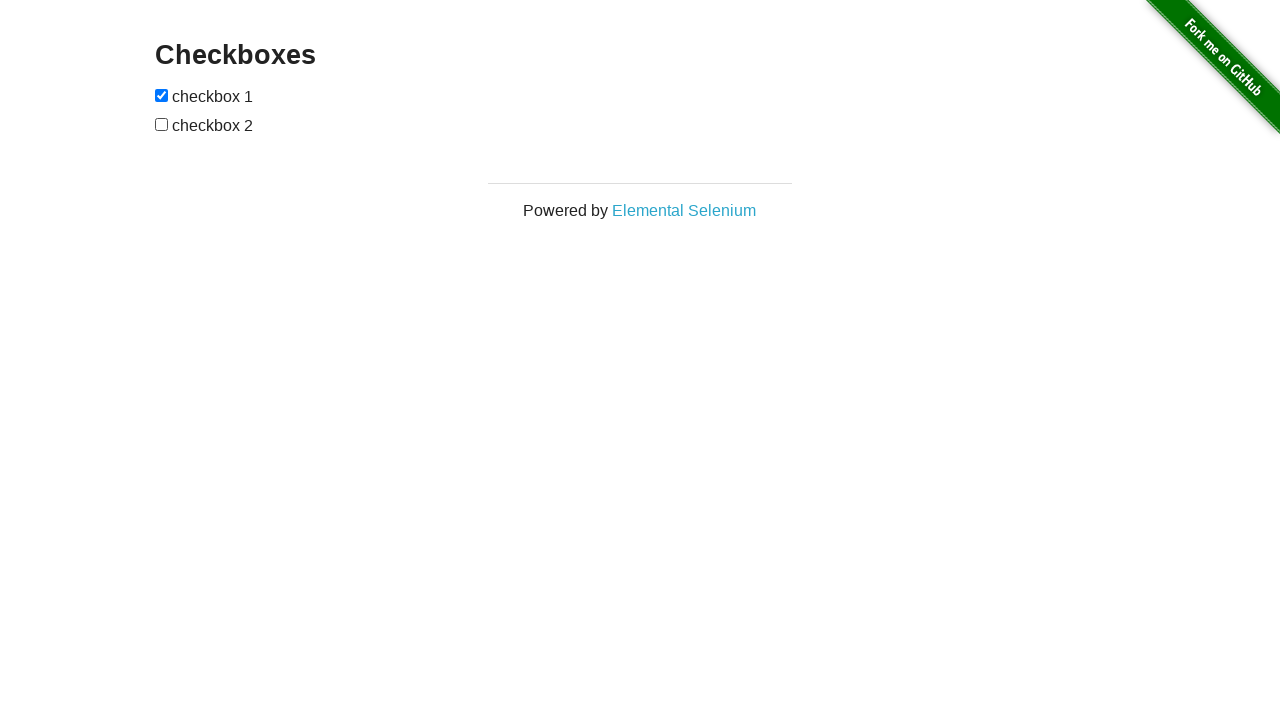

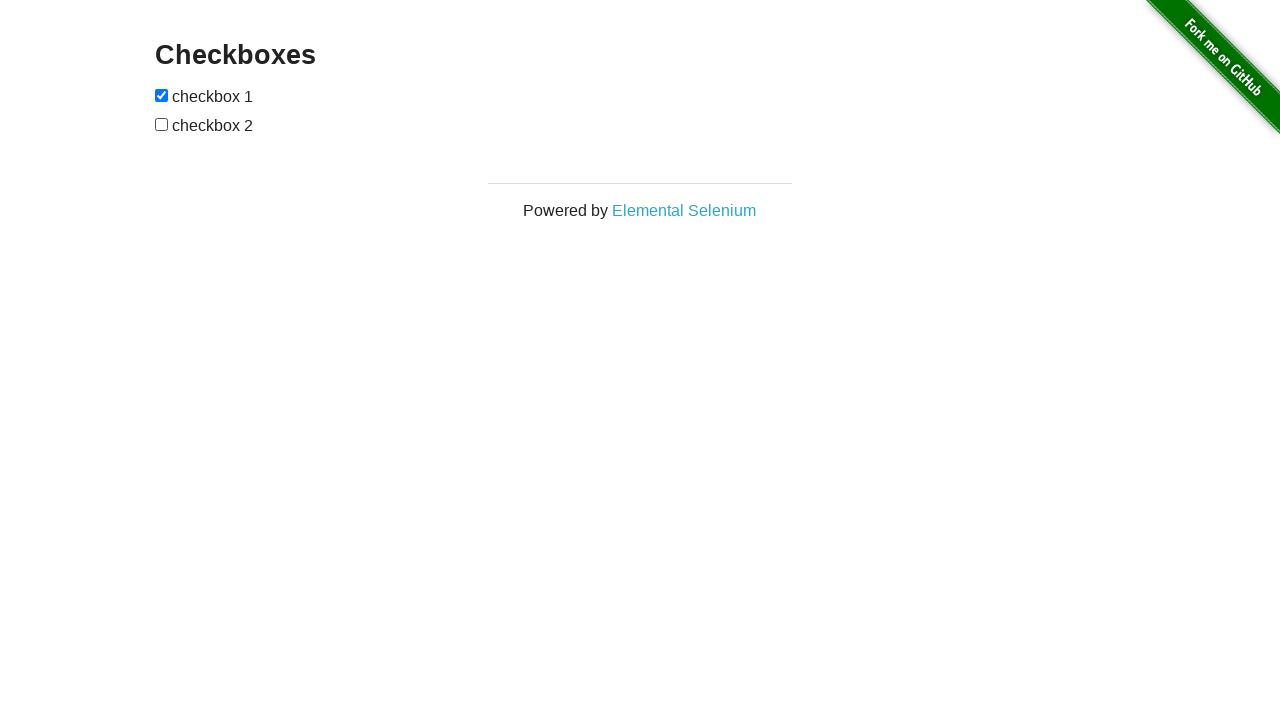